Searches for BIOS information for a specific motherboard model on Supermicro's support page

Starting URL: https://www.supermicro.com/support/resources/bios_ipmi.php?type=BIOS

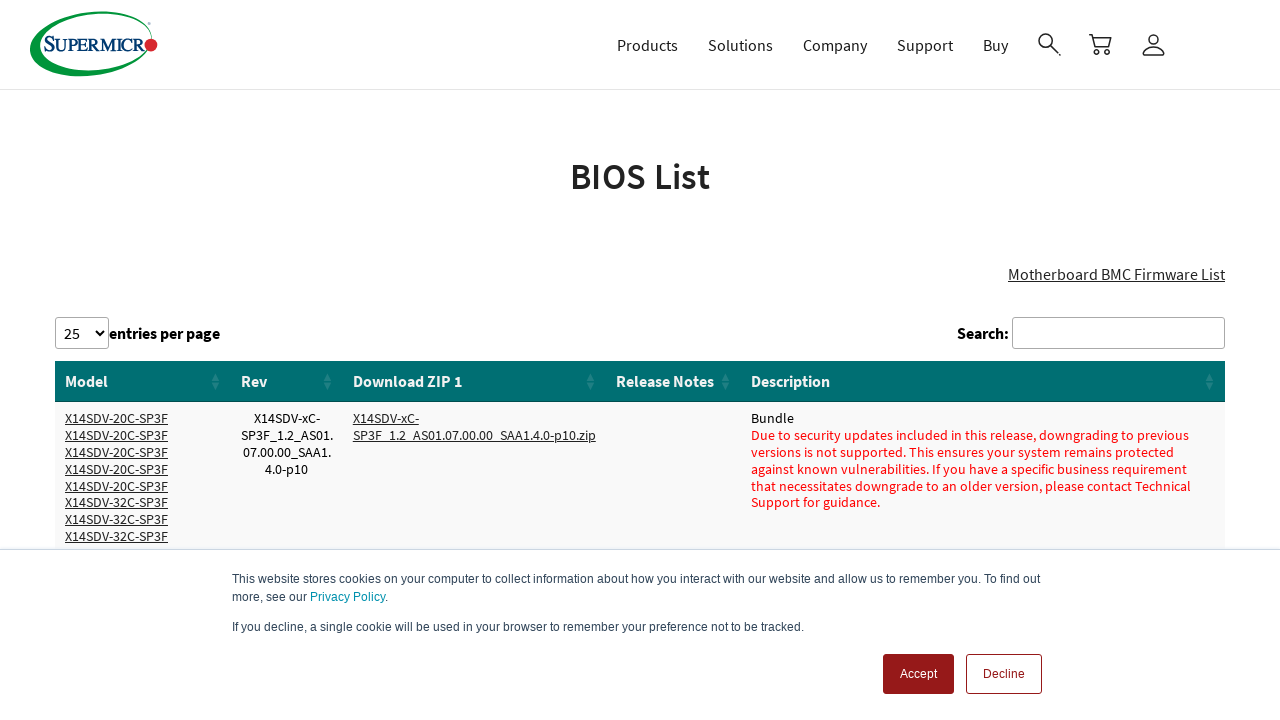

Located search input field for BIOS data table
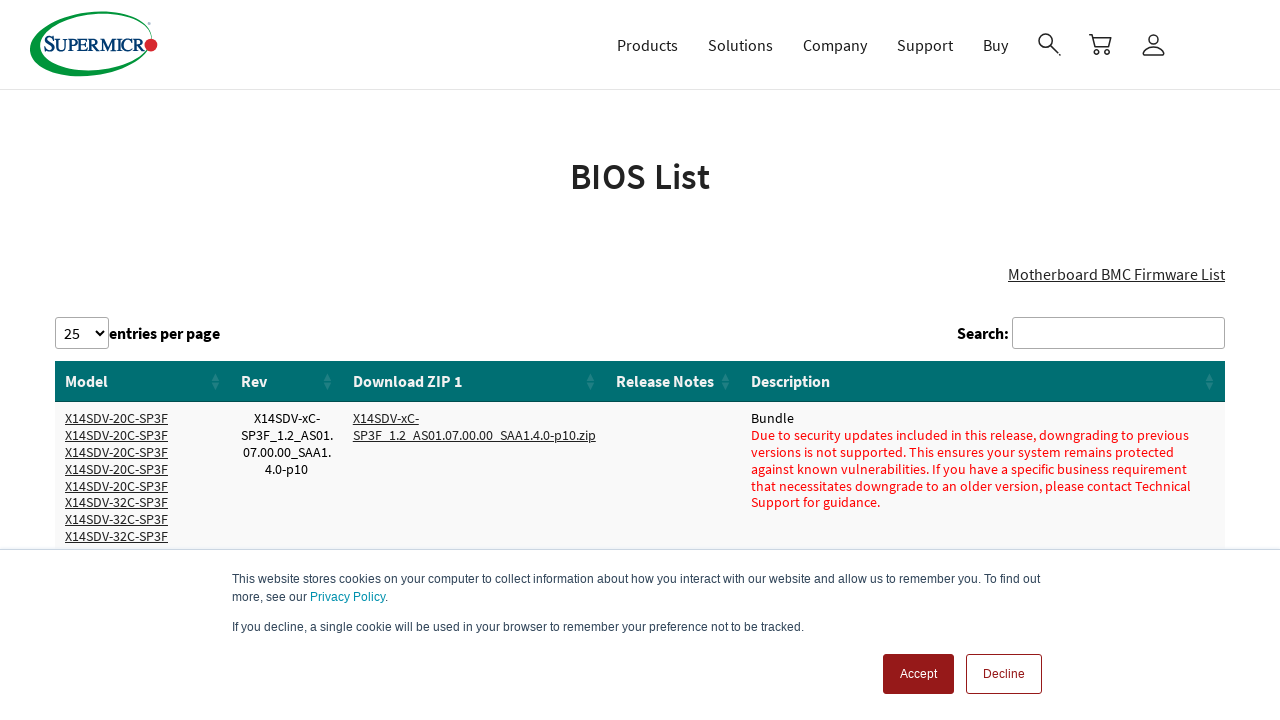

Entered motherboard model 'X11DPi-N' in search field on input[type="search"][aria-controls="DataTables_Table_0"]
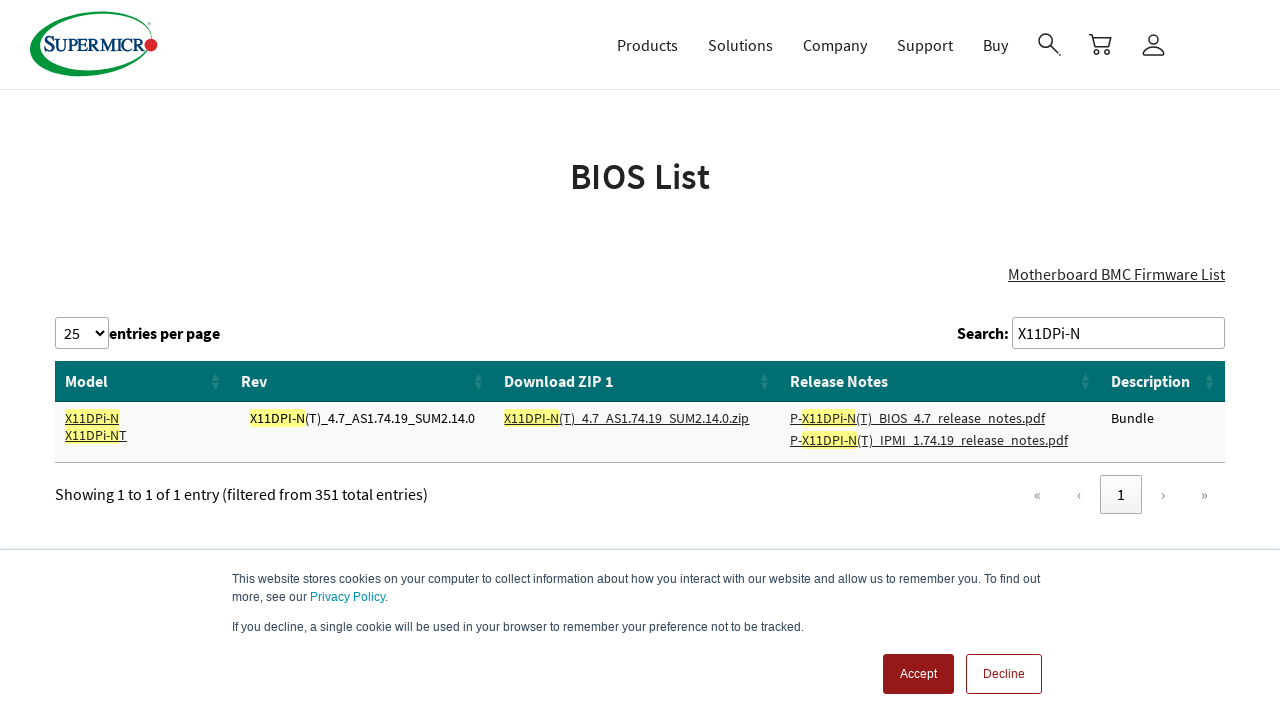

Waited for table to update with search results
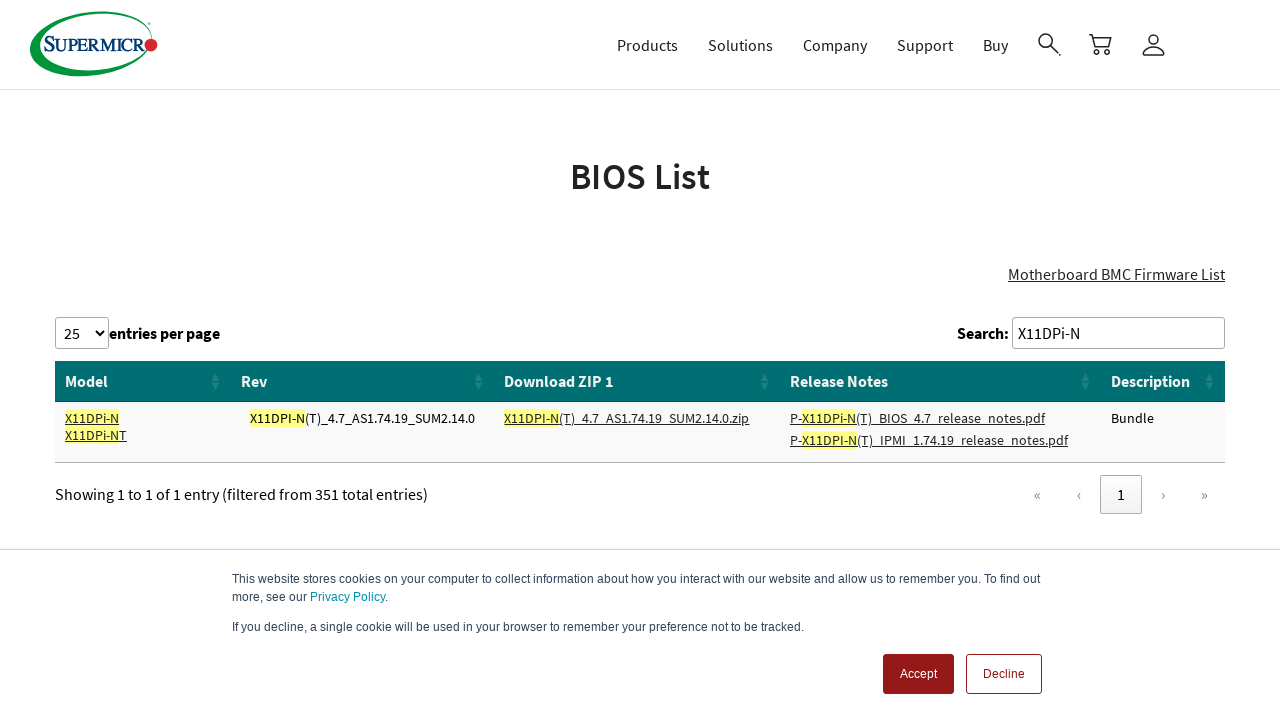

Verified BIOS download links are present in filtered results
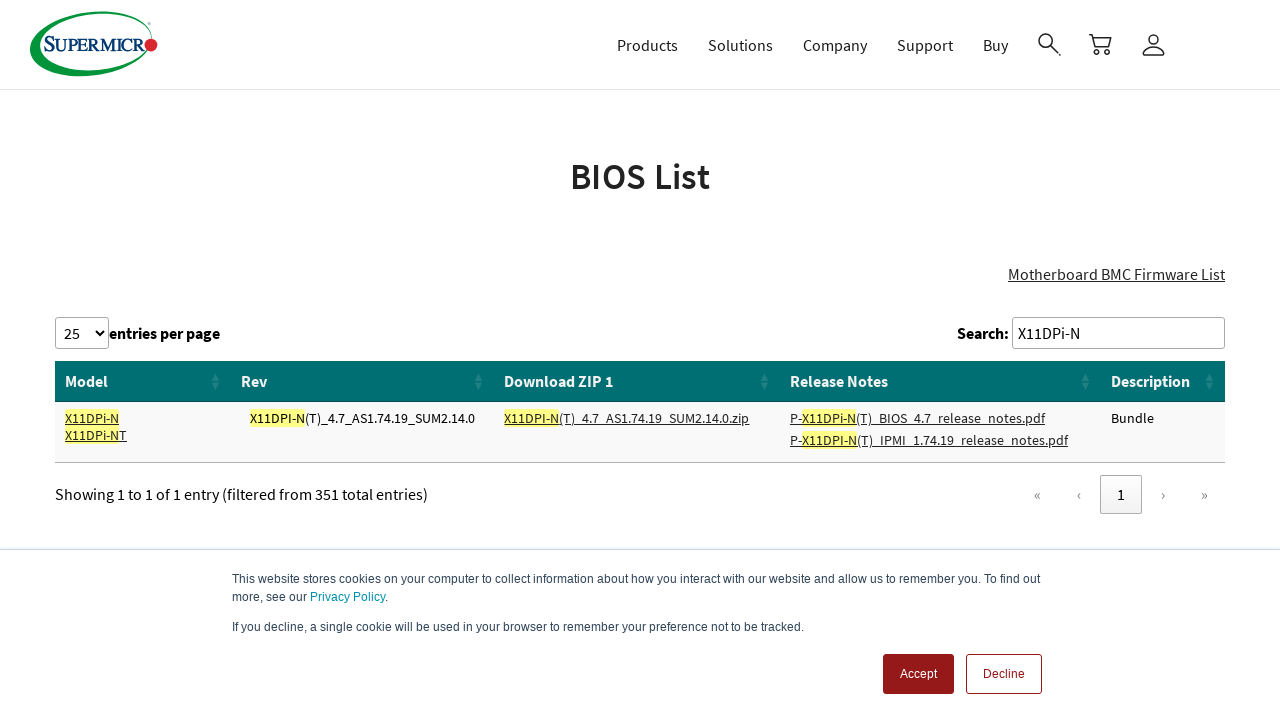

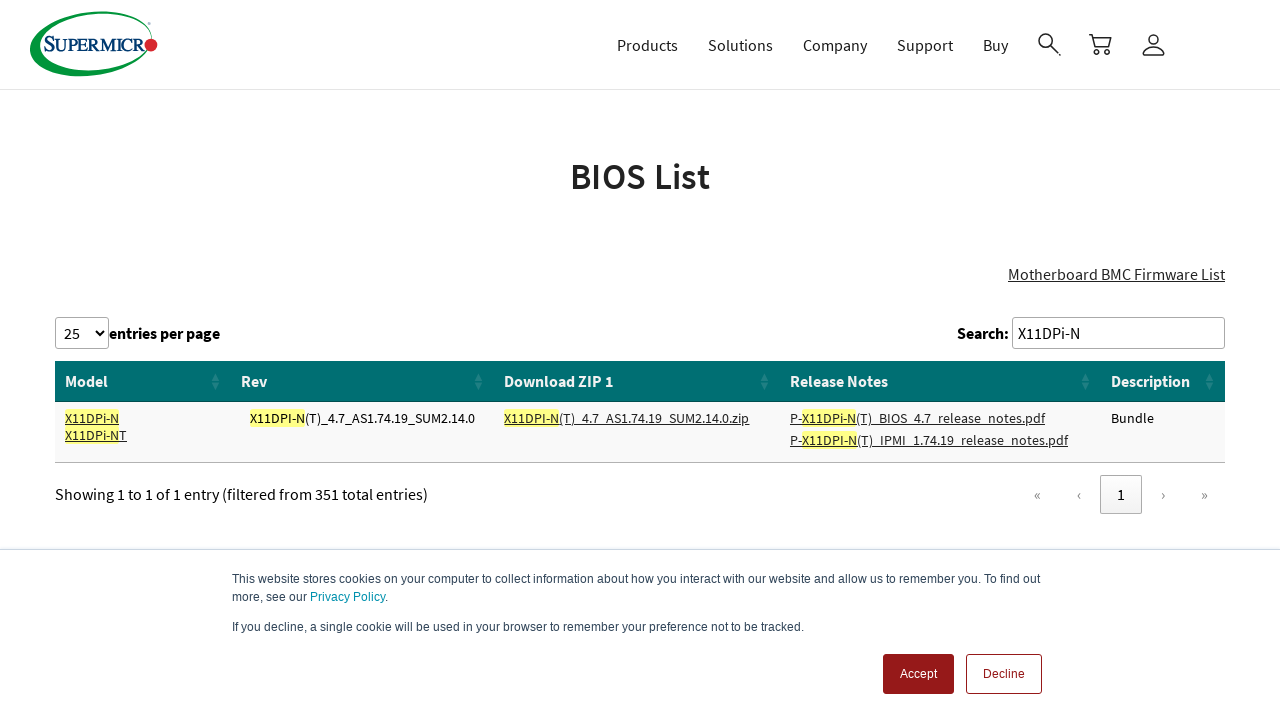